Tests tooltip functionality by hovering over an age input field and verifying the tooltip text appears correctly.

Starting URL: https://automationfc.github.io/jquery-tooltip/

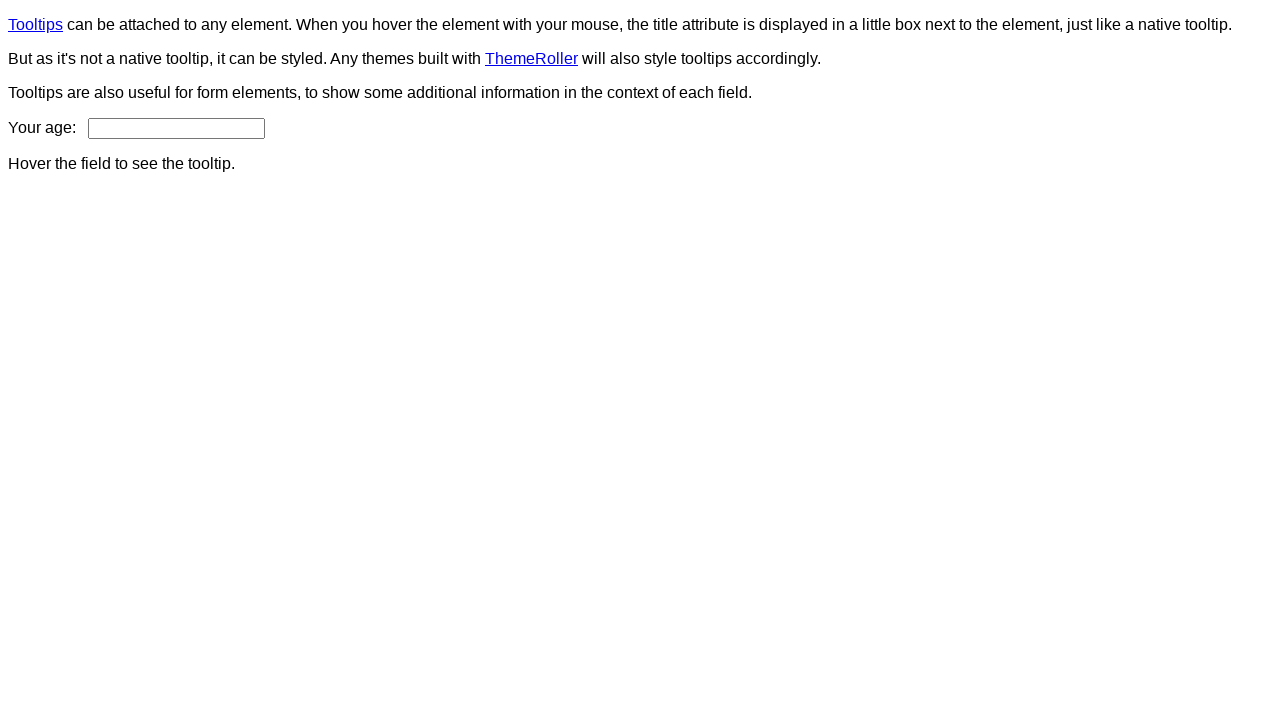

Hovered over age input field to trigger tooltip at (176, 128) on input#age
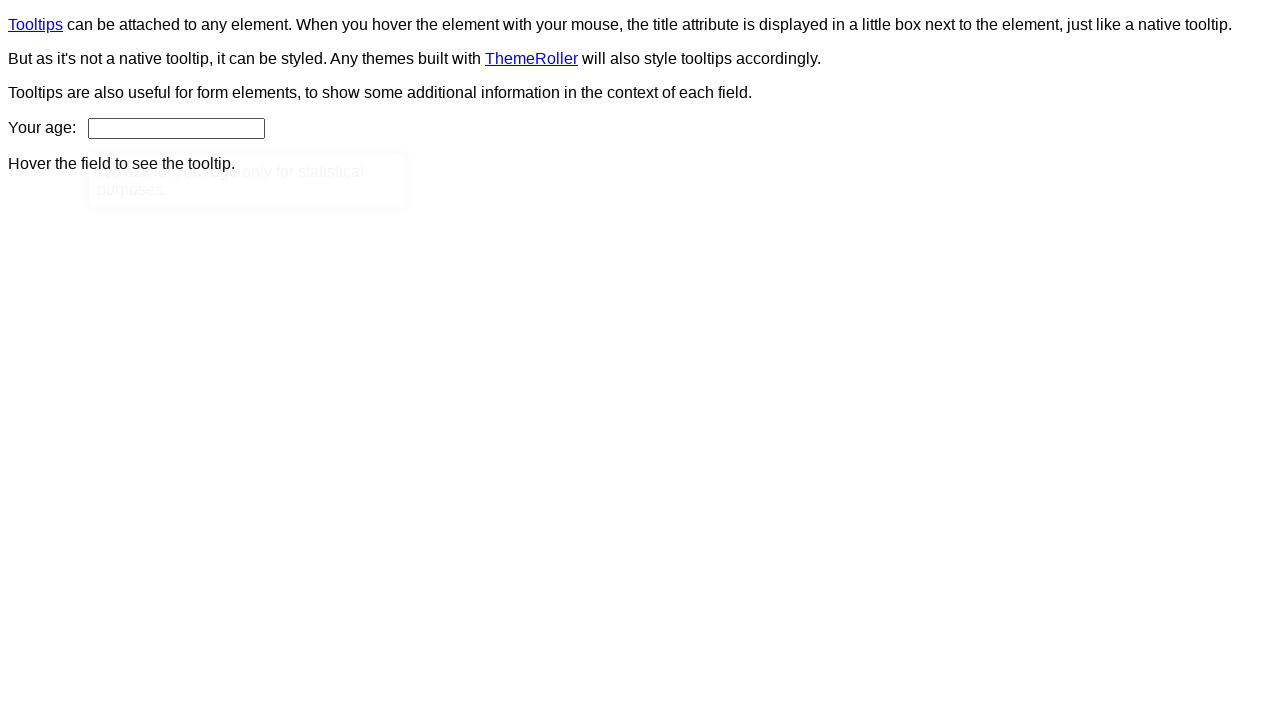

Tooltip content element appeared
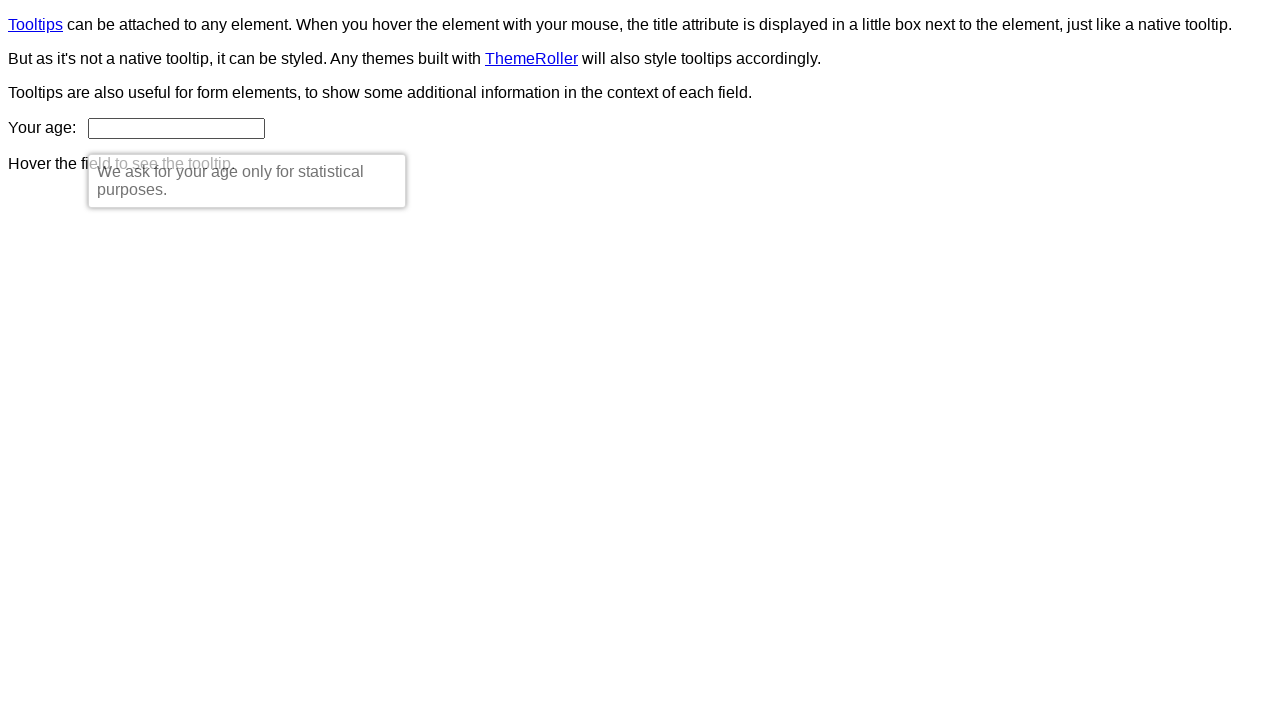

Retrieved tooltip text content
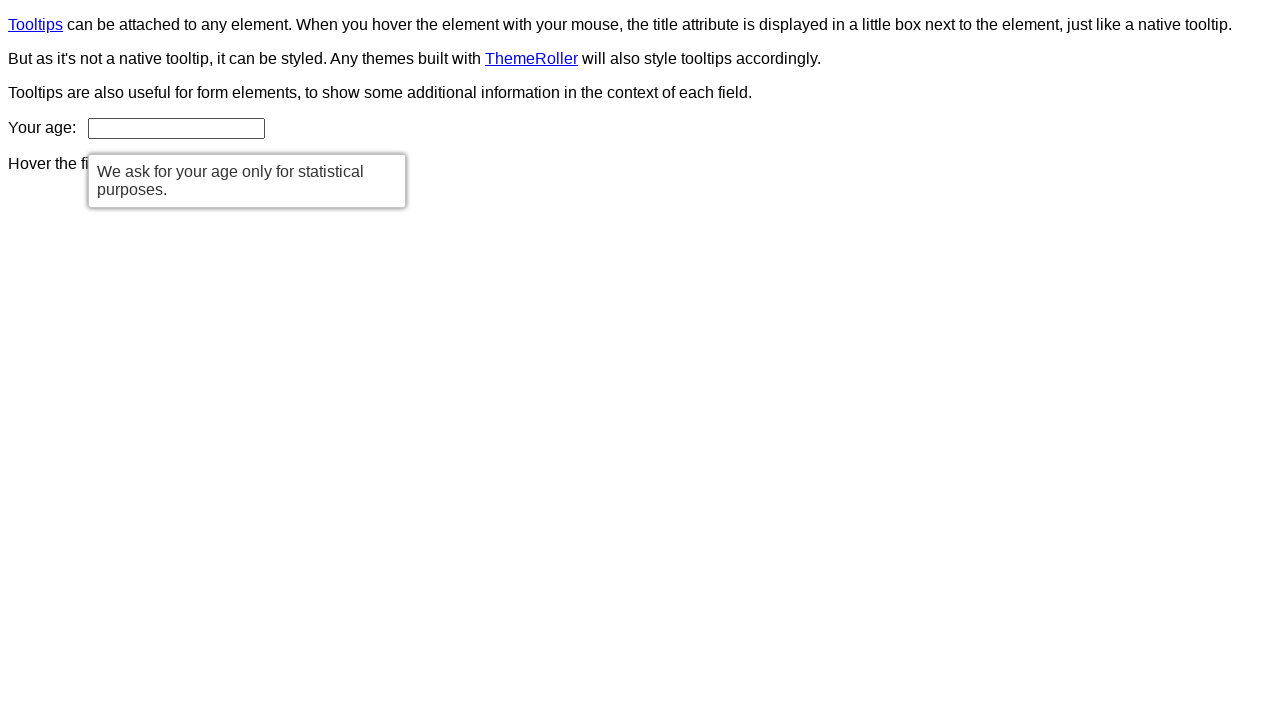

Verified tooltip text matches expected message: 'We ask for your age only for statistical purposes.'
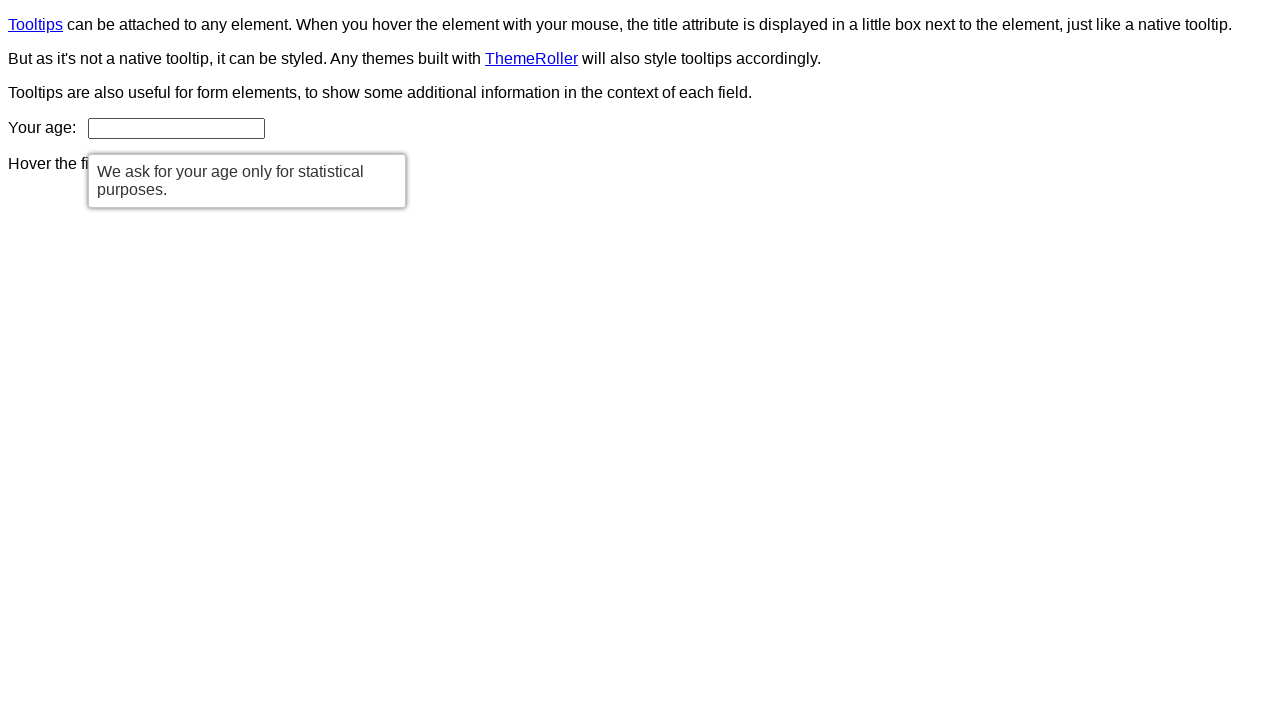

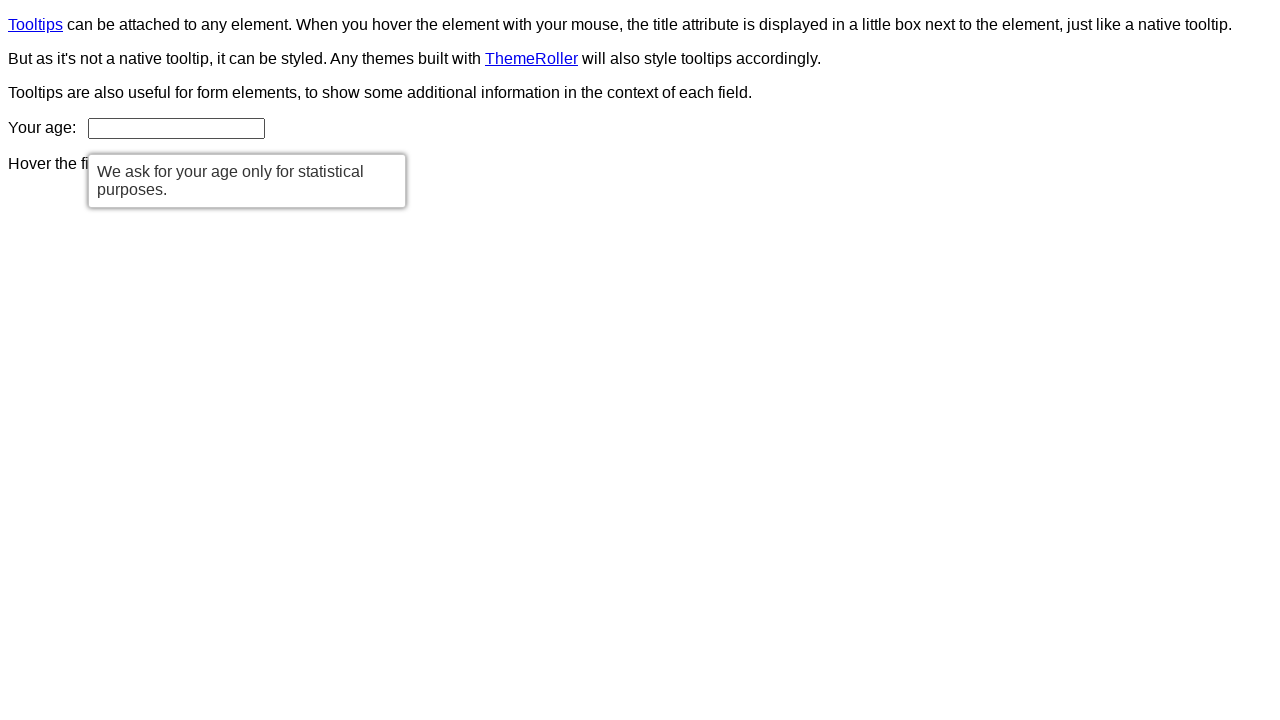